Tests autocomplete functionality by typing in the input field and selecting Venezuela from suggestions

Starting URL: https://rahulshettyacademy.com/AutomationPractice/

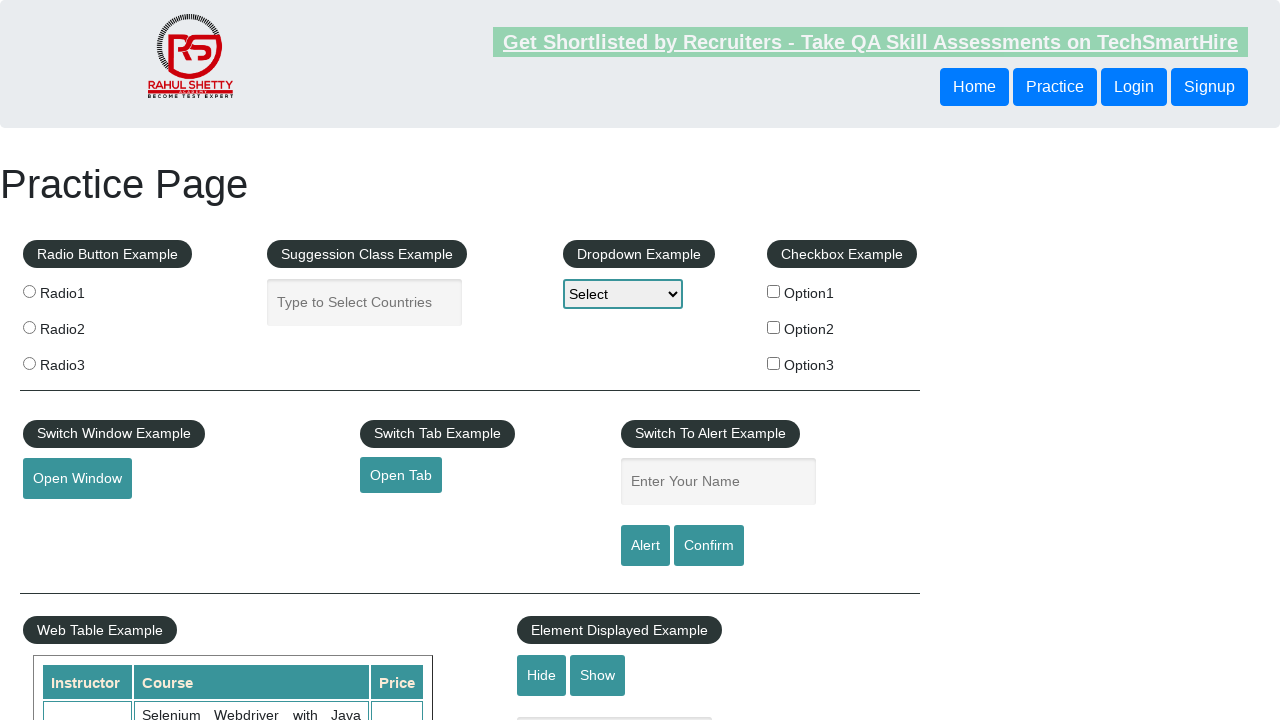

Filled autocomplete field with 'Ue' on #autocomplete
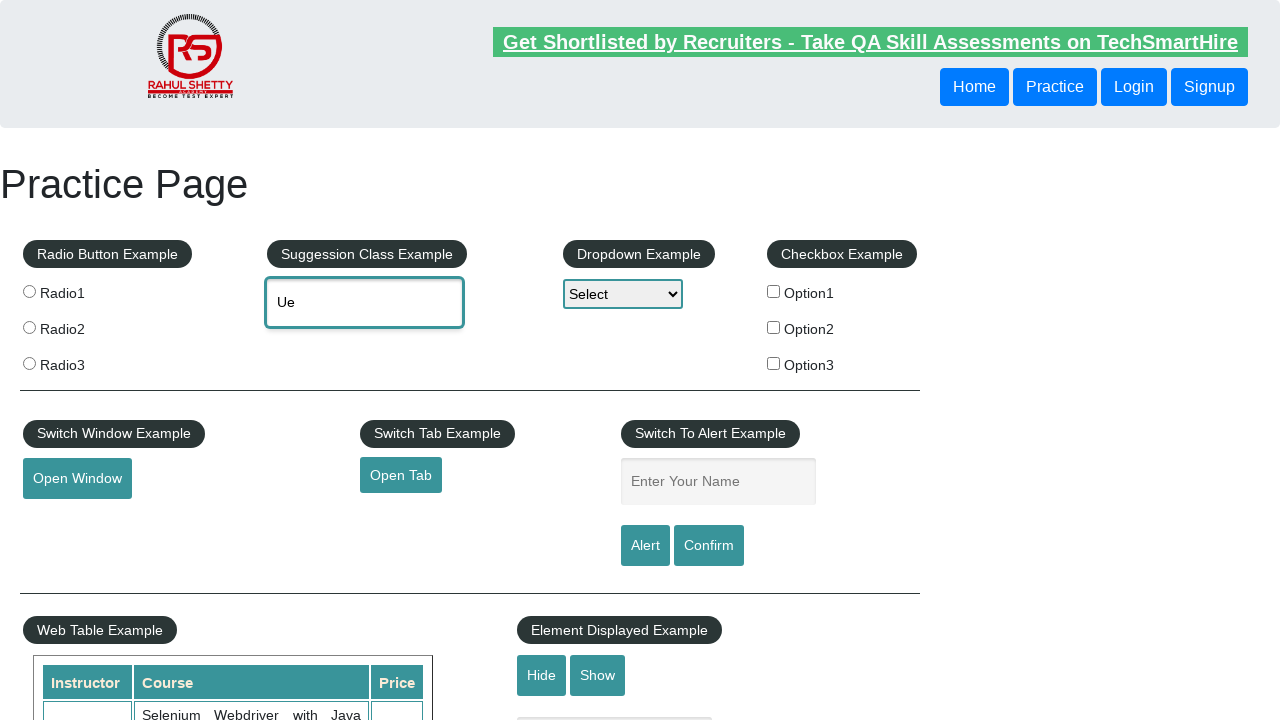

Autocomplete suggestions appeared
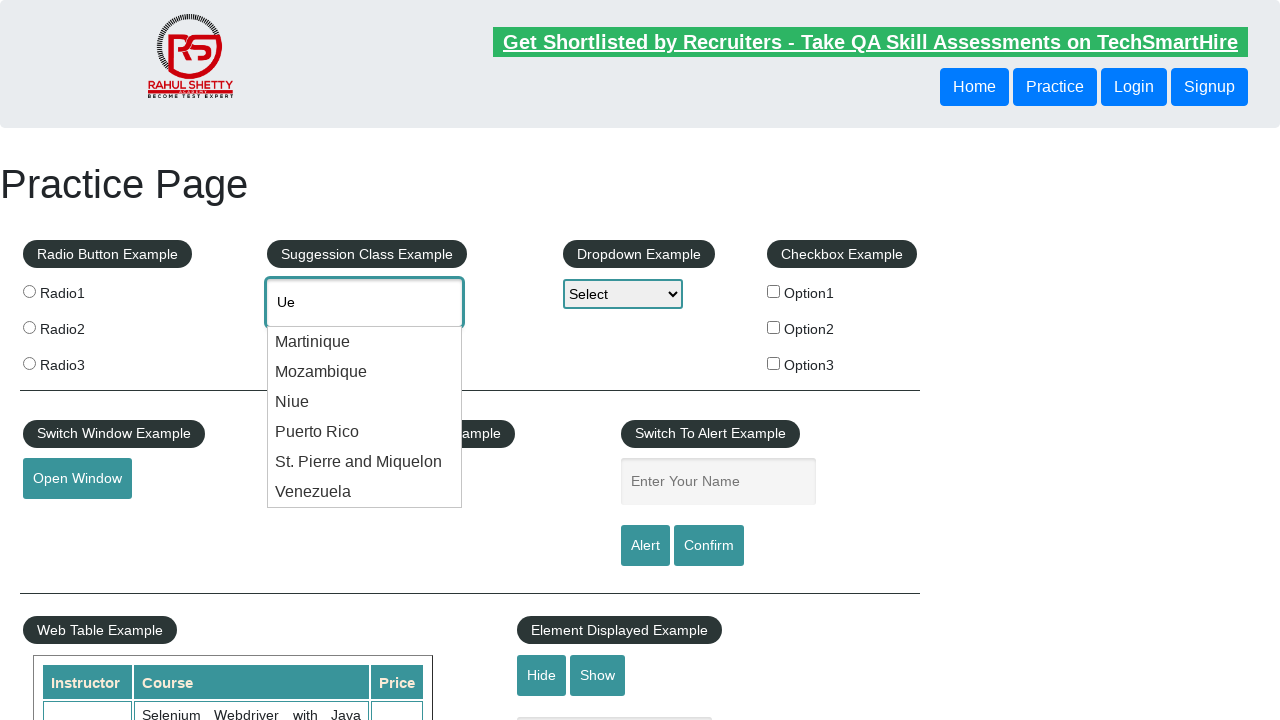

Retrieved 6 autocomplete suggestions
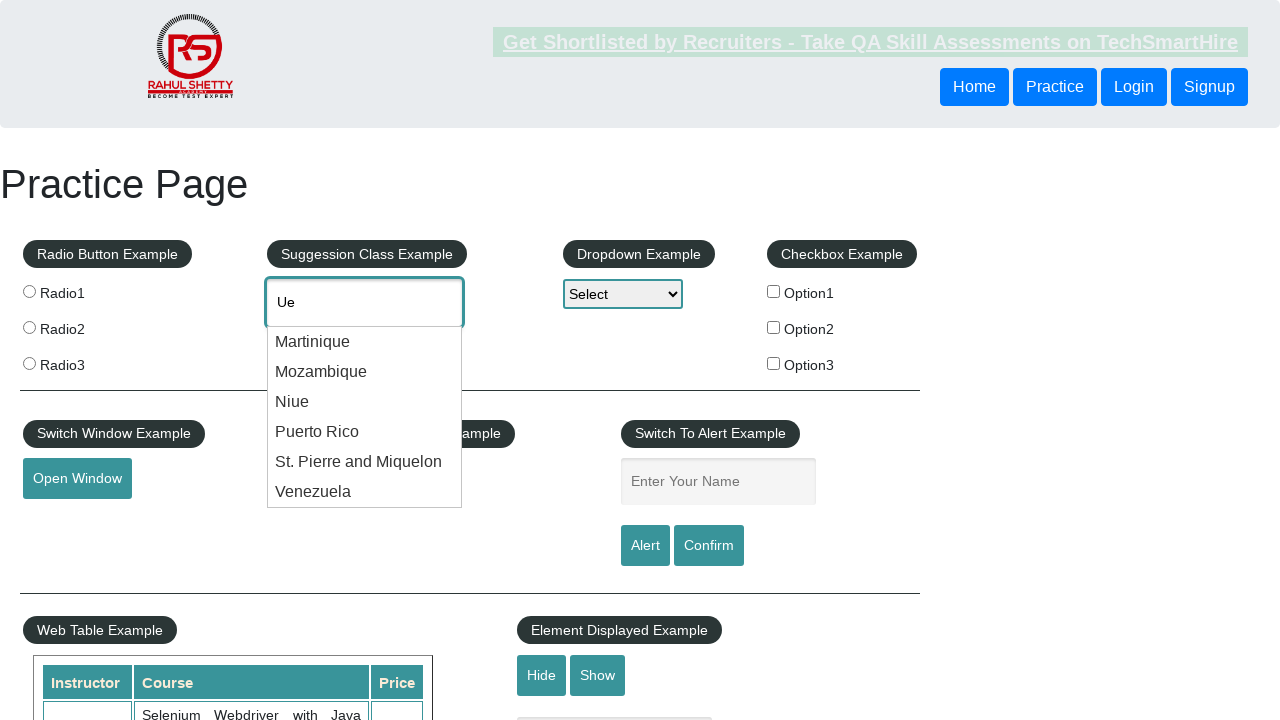

Selected 'Venezuela' from autocomplete suggestions at (365, 492) on li.ui-menu-item >> nth=5
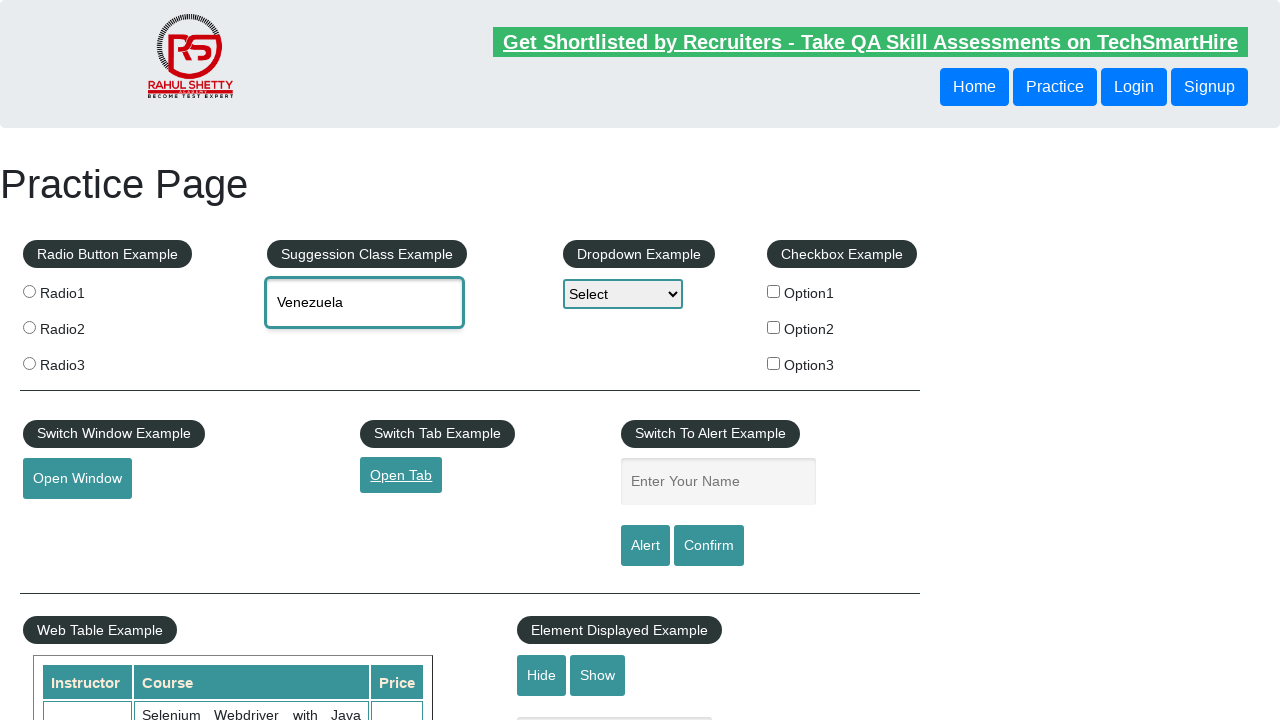

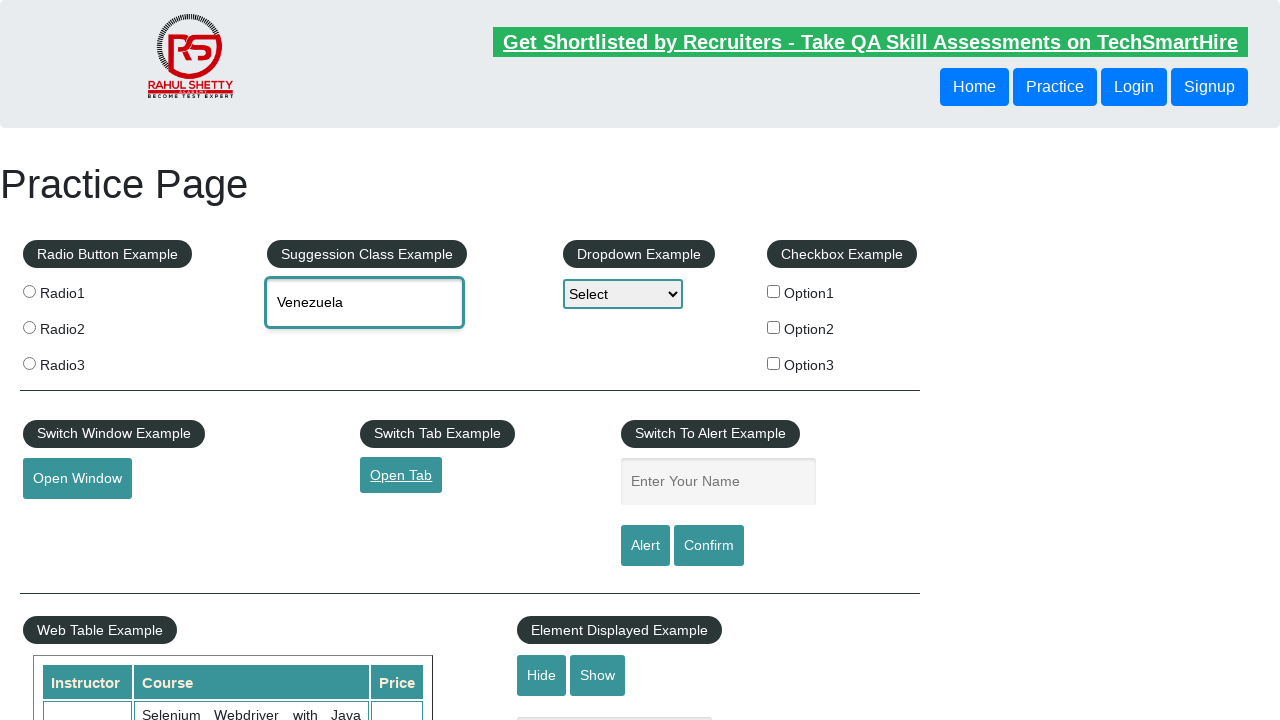